Tests finding a link by calculated text value (using mathematical formula), clicking it, then filling out a multi-field form with personal information and submitting it.

Starting URL: http://suninjuly.github.io/find_link_text.html

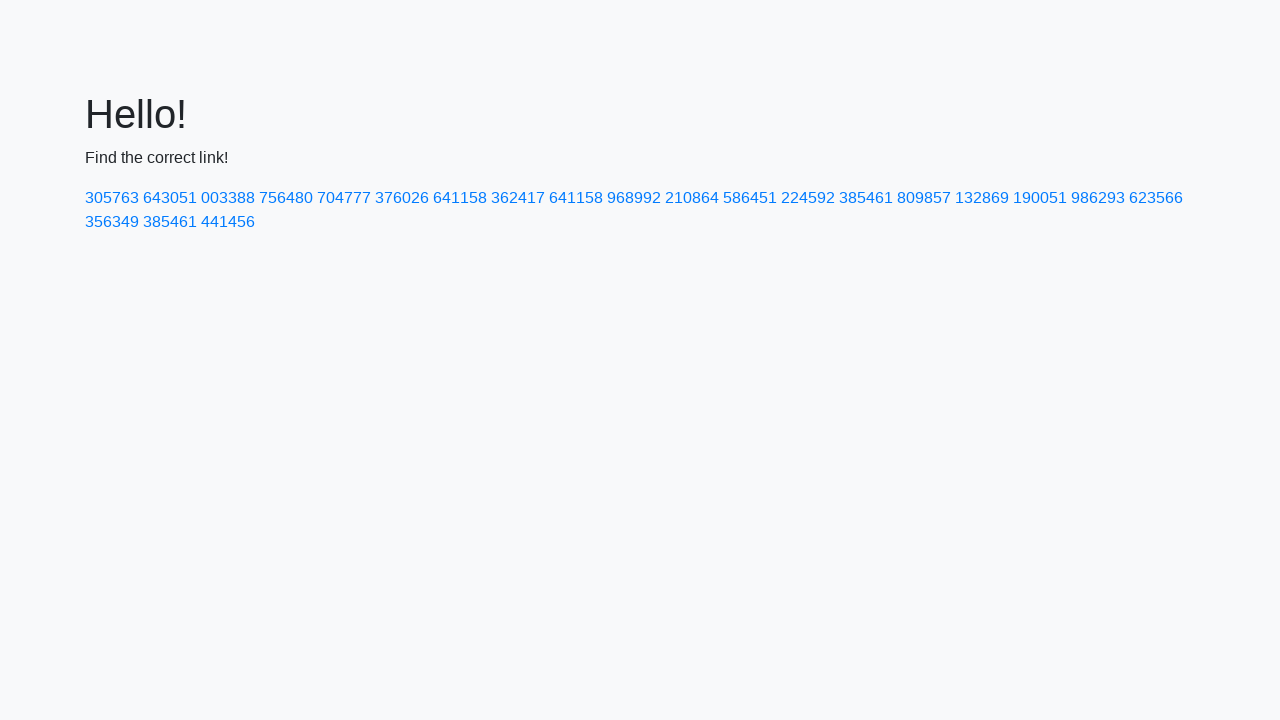

Calculated link text using mathematical formula: 224592
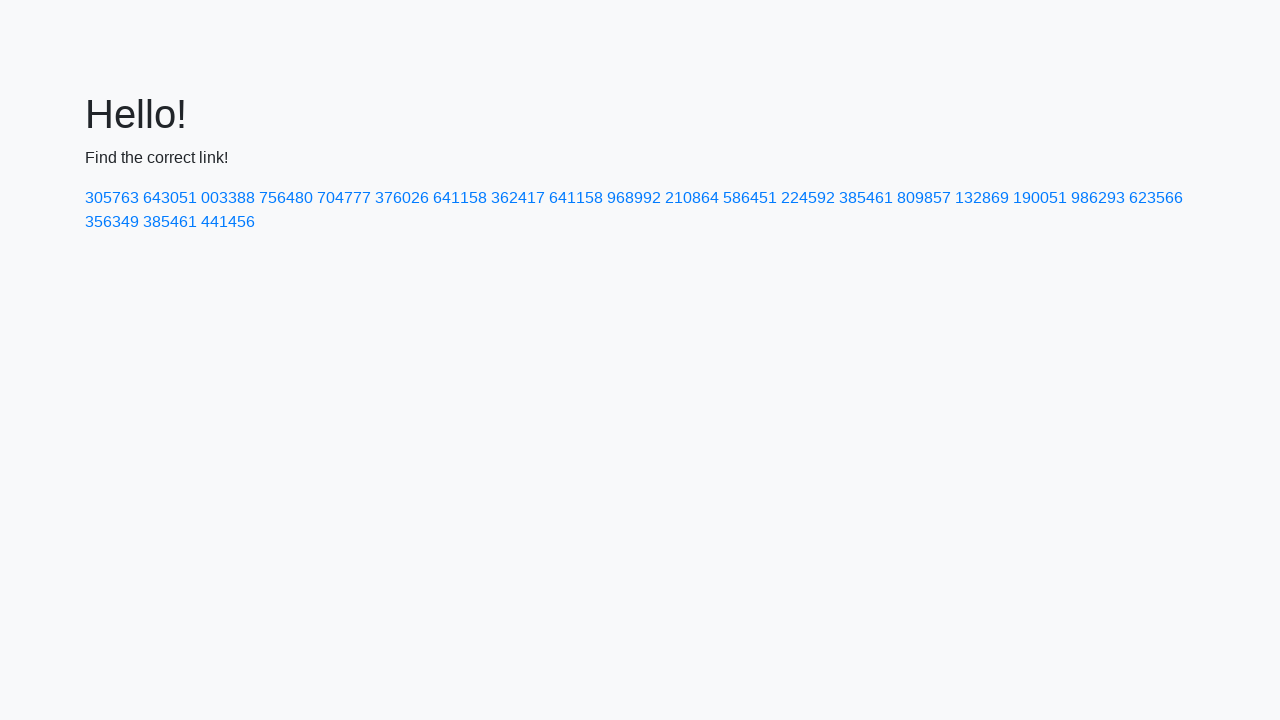

Clicked on link with calculated text '224592' at (808, 198) on text=224592
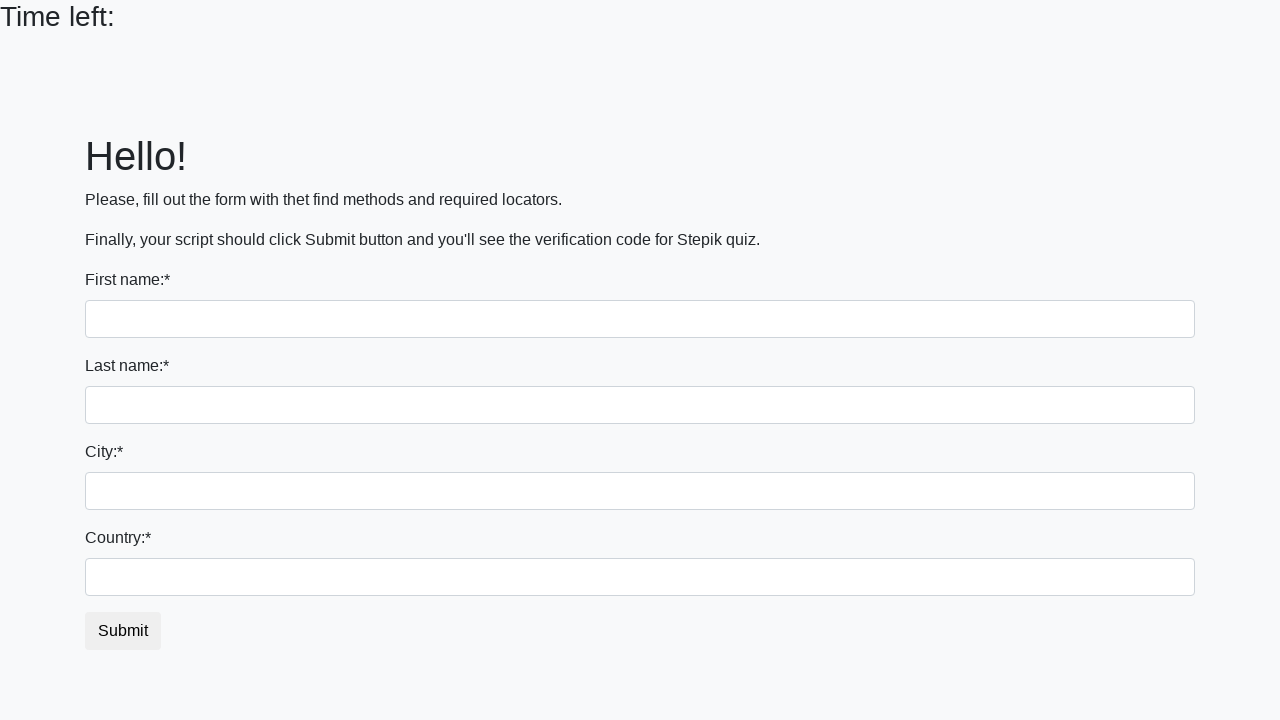

Filled first name field with 'Ekaterina' on input
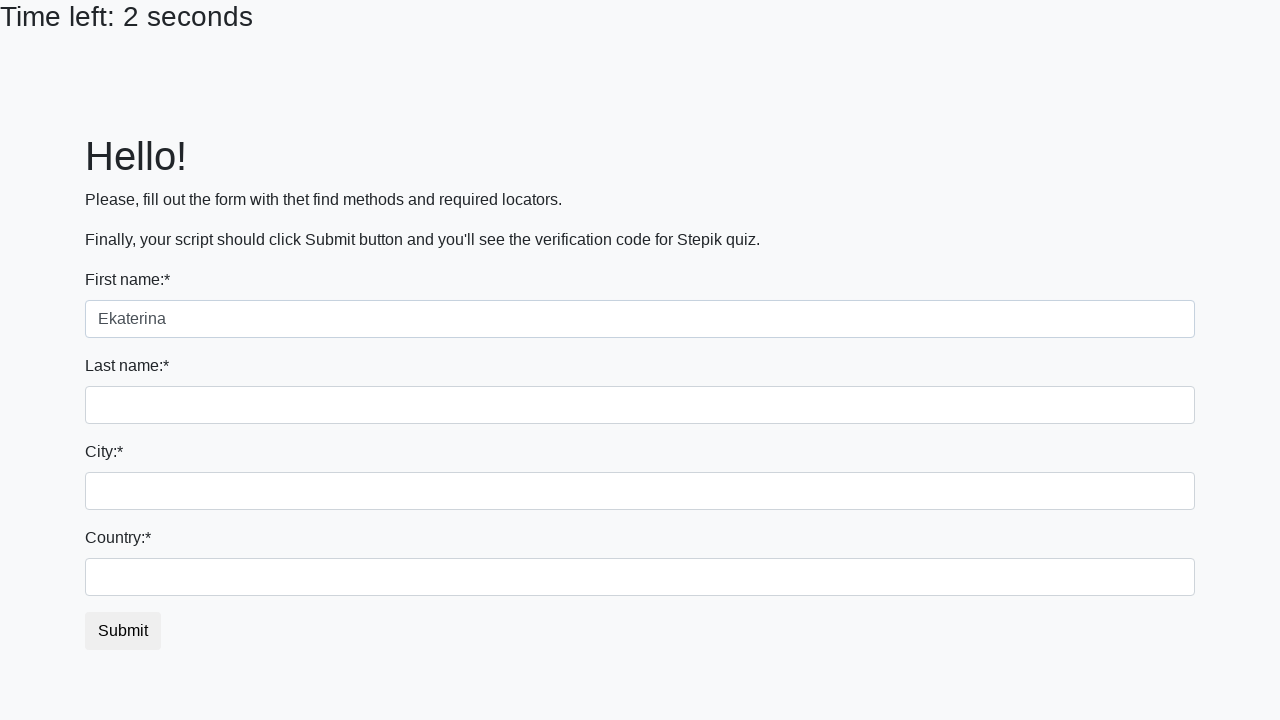

Filled last name field with 'Polyakova' on input[name='last_name']
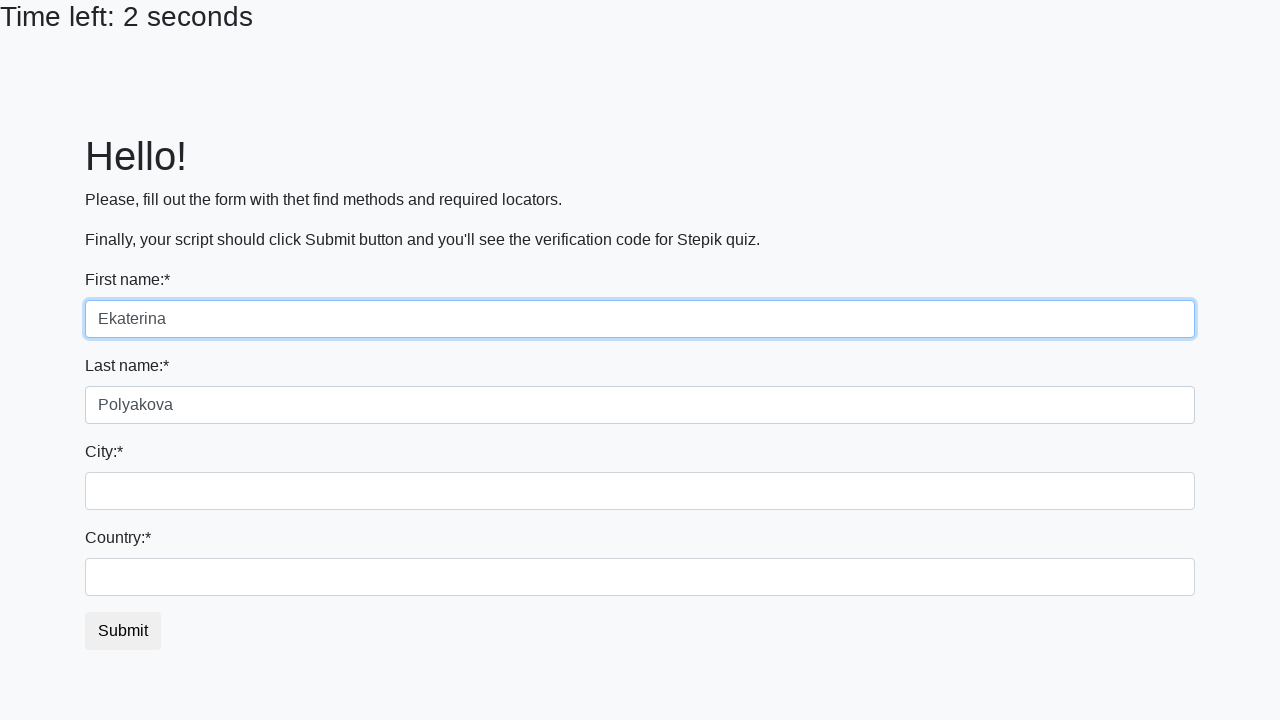

Filled city field with 'Rostov-am-Don' on .form-control.city
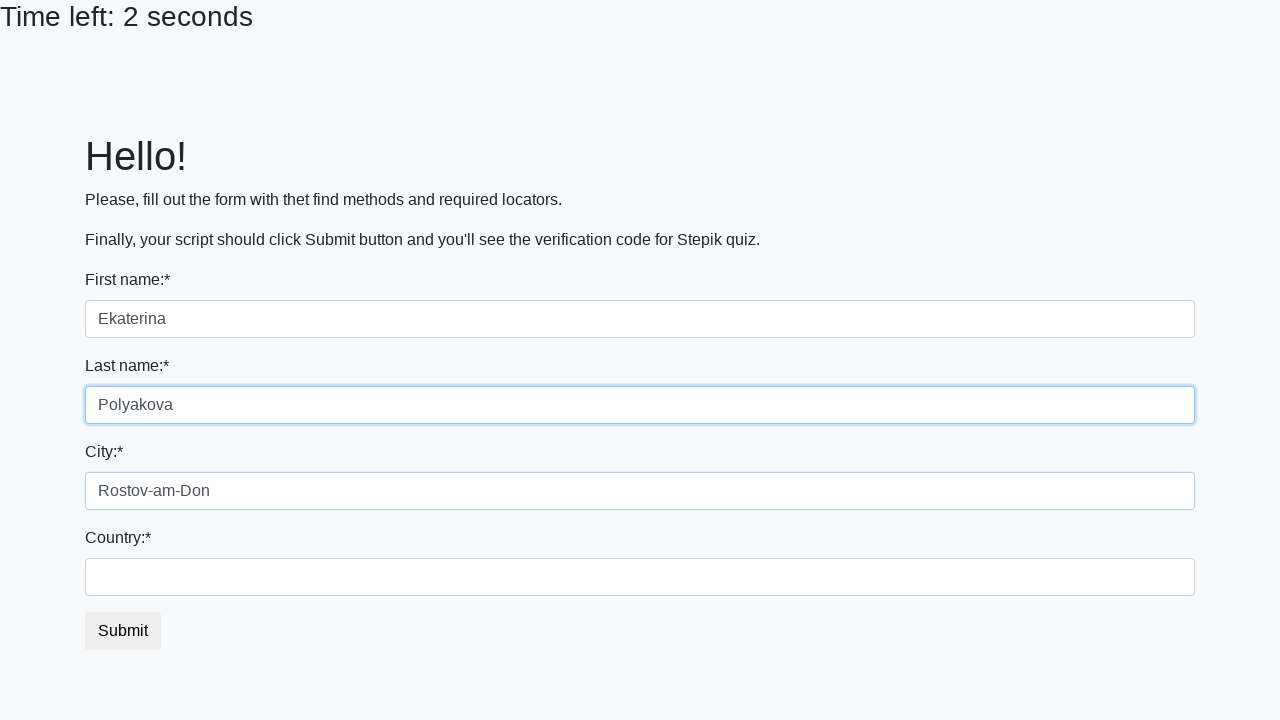

Filled country field with 'Russia' on #country
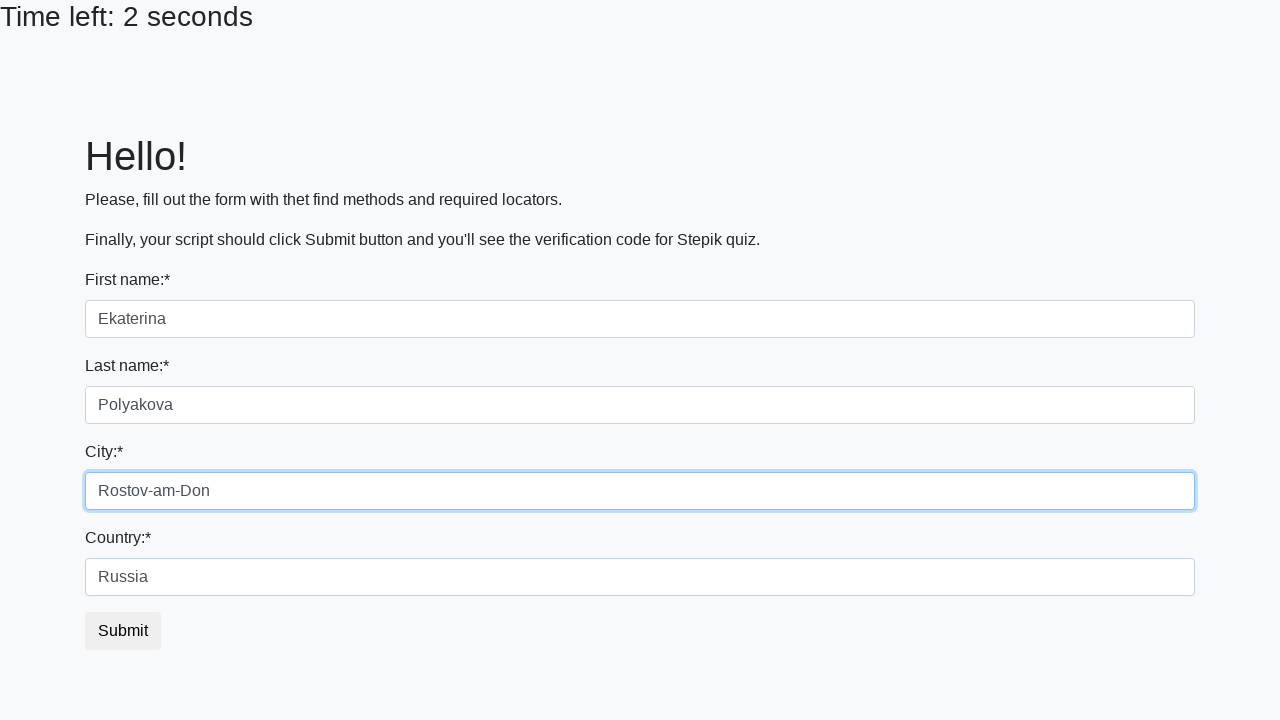

Clicked submit button to complete form submission at (123, 631) on button.btn
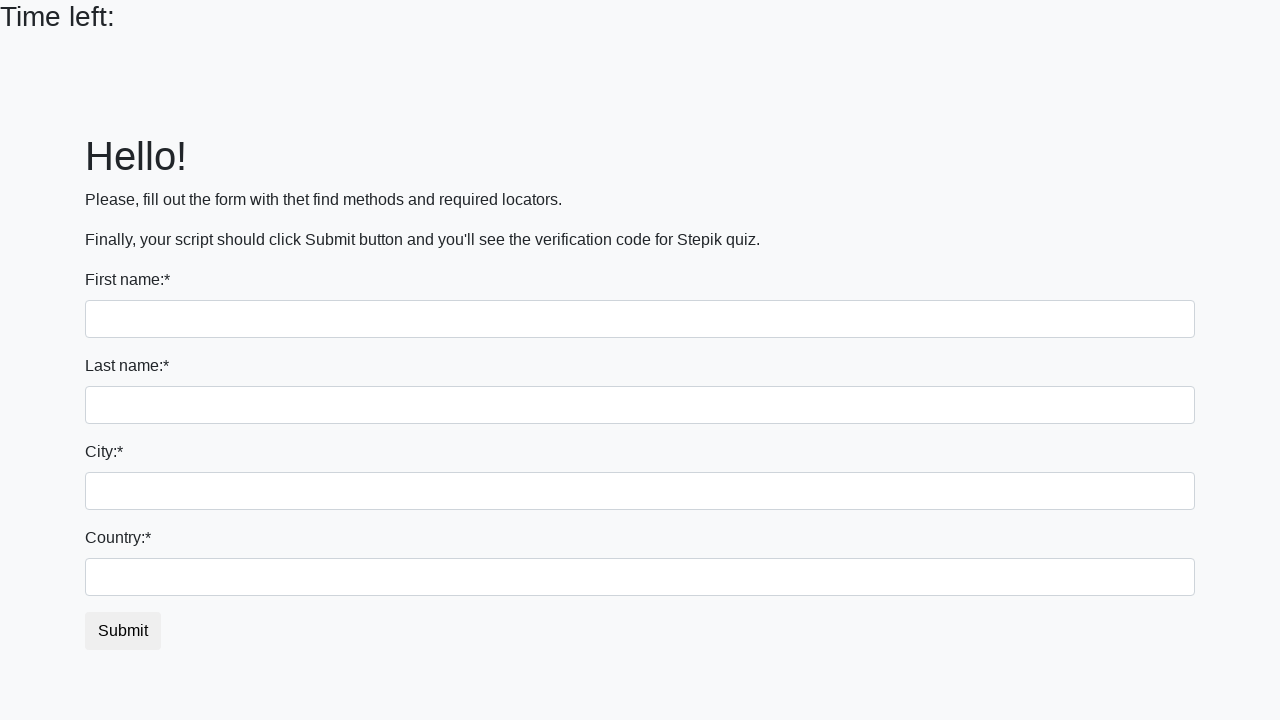

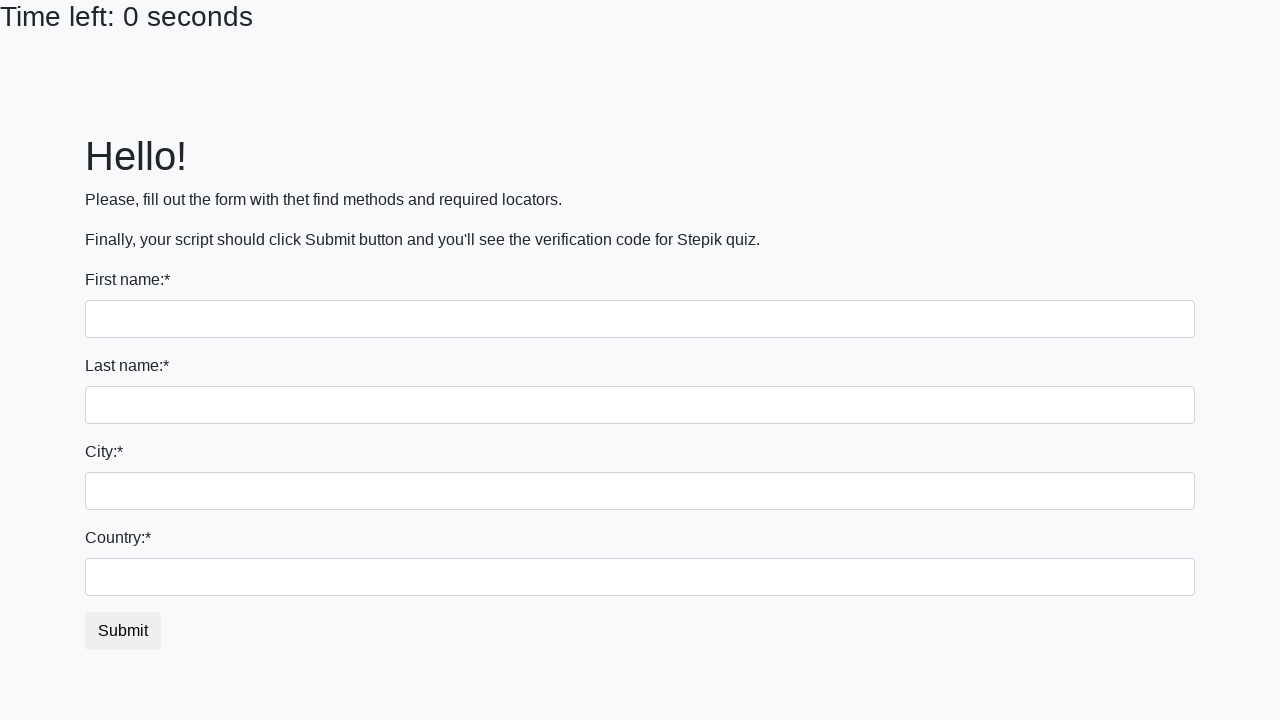